Tests the dark mode and light mode toggle functionality by clicking the toggle button and verifying background color changes

Starting URL: https://web-project-delta-nine.vercel.app

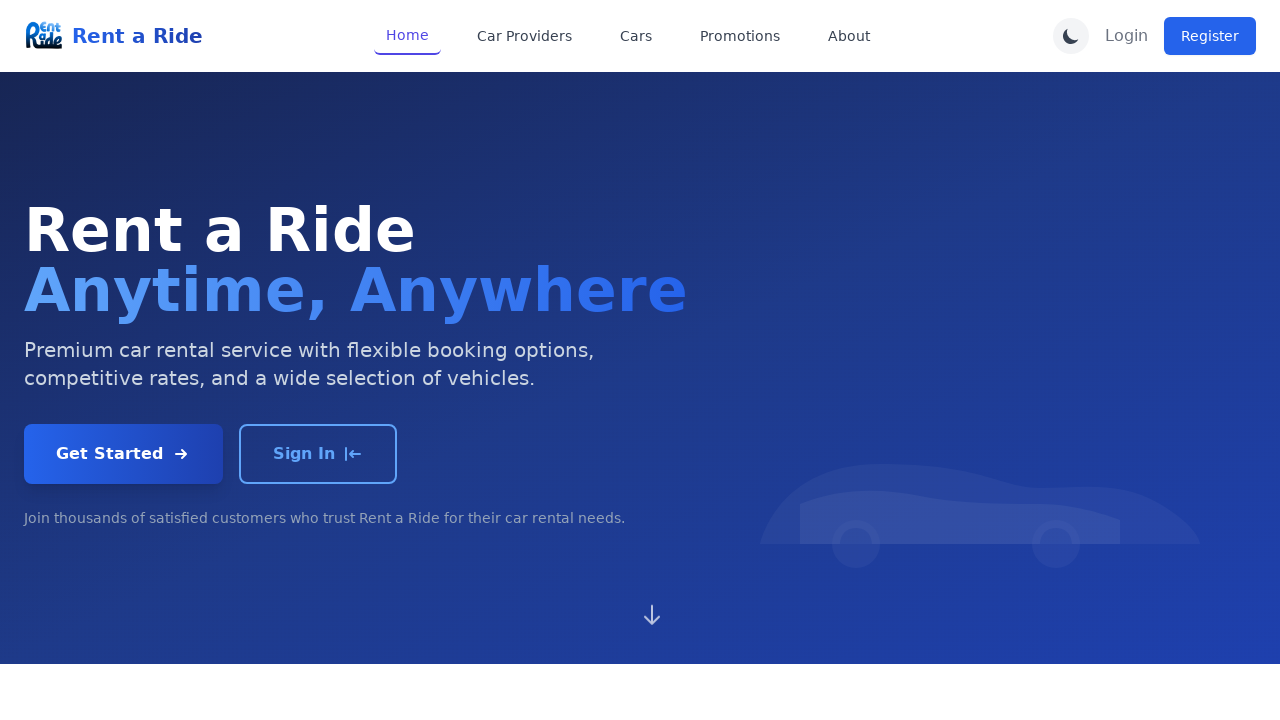

Located dark mode toggle button
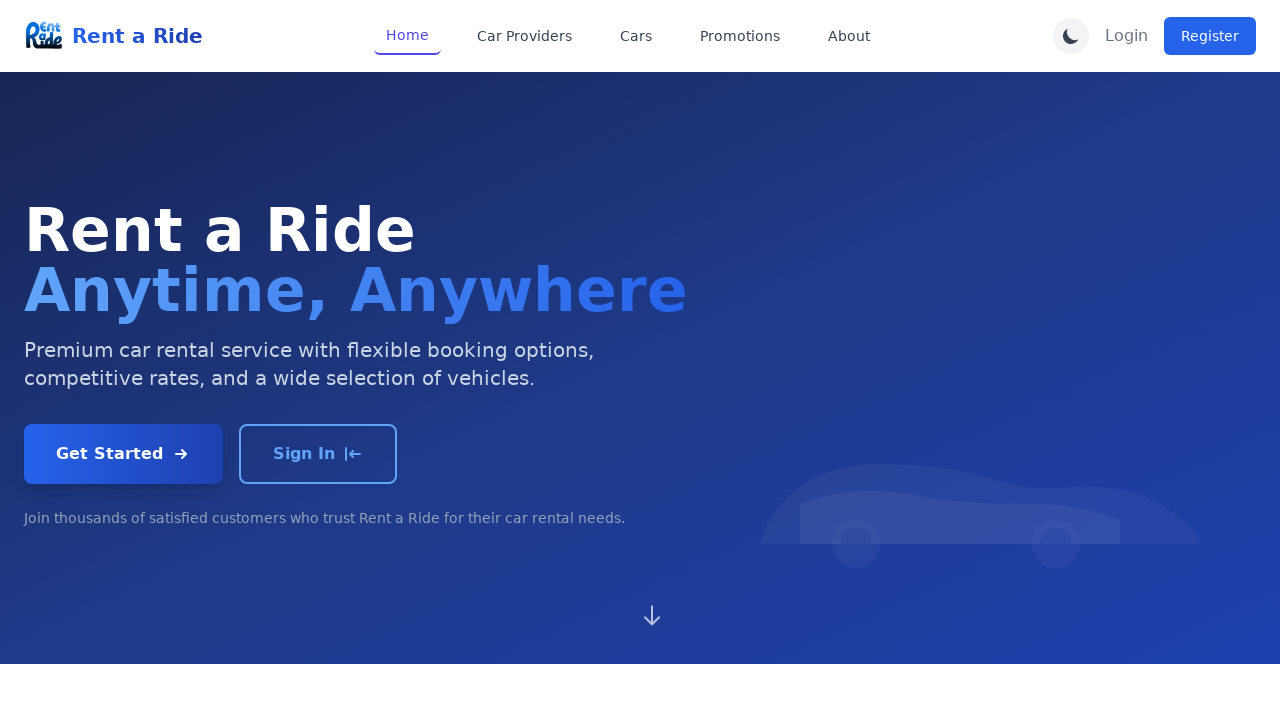

Clicked toggle button to enable dark mode at (1071, 36) on internal:role=button[name="Toggle dark mode"i]
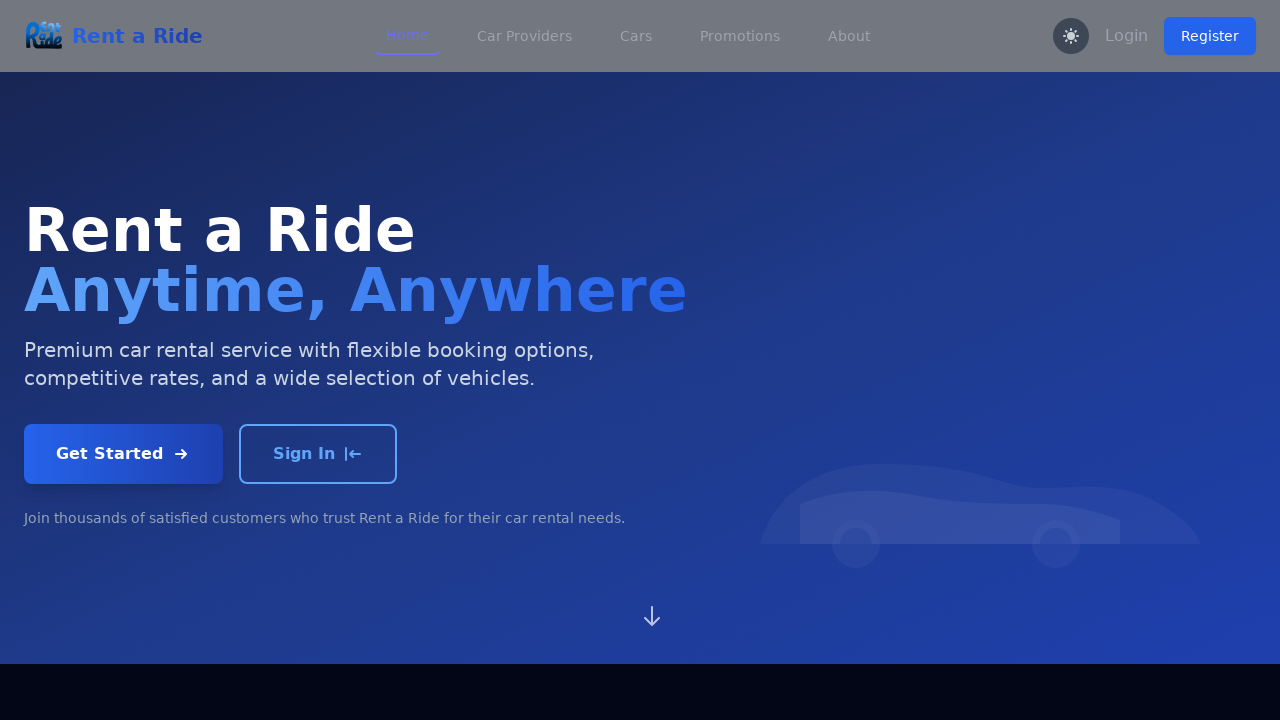

Waited for dark mode to apply
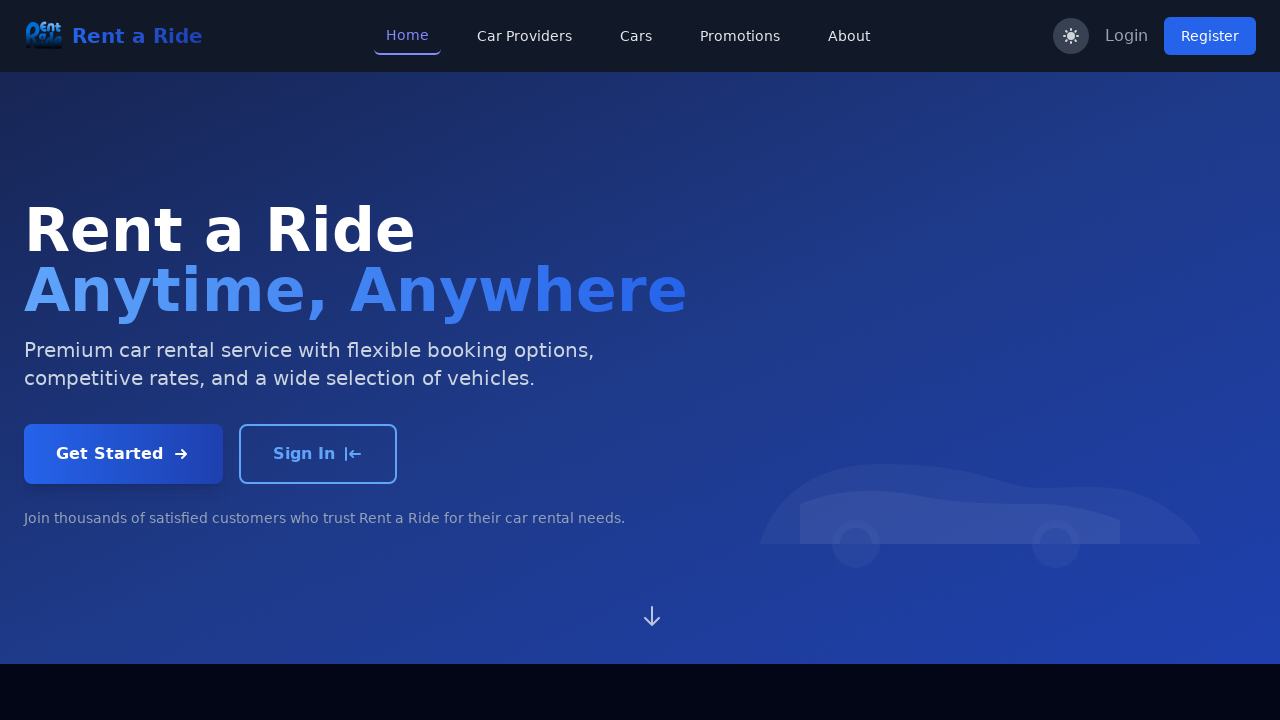

Clicked toggle button to switch back to light mode at (1071, 36) on internal:role=button[name="Toggle dark mode"i]
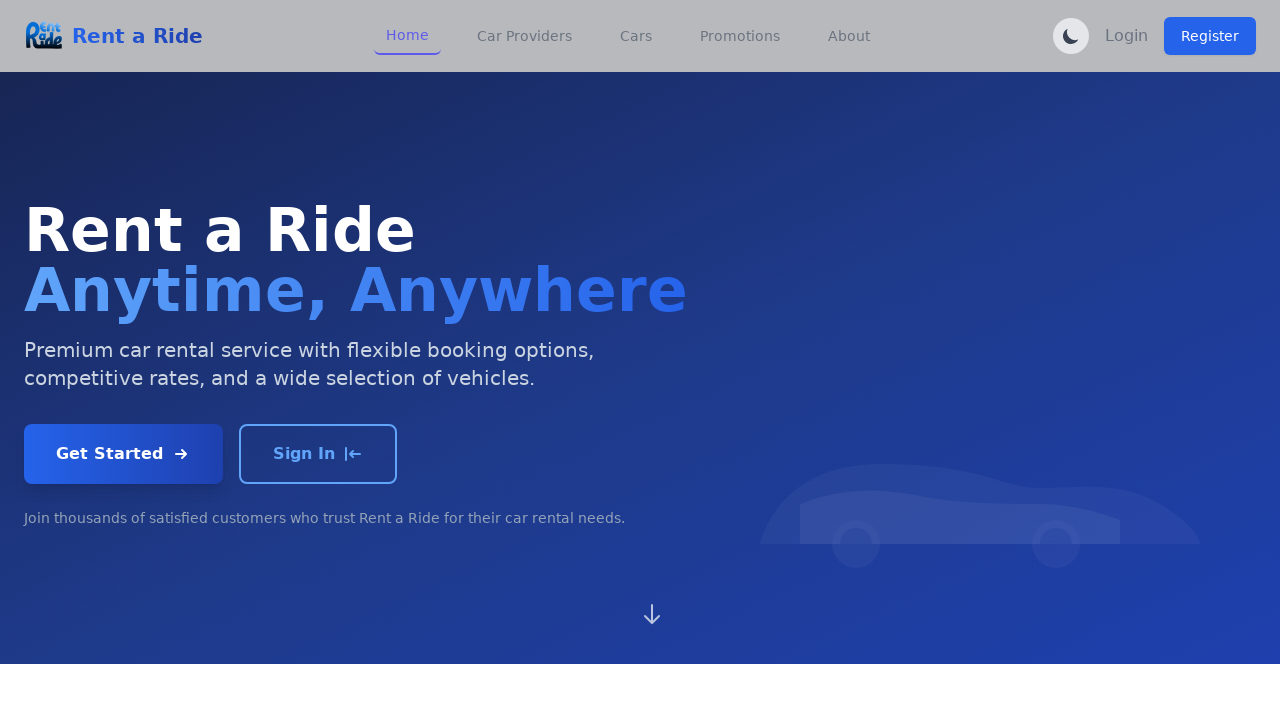

Waited for light mode to apply
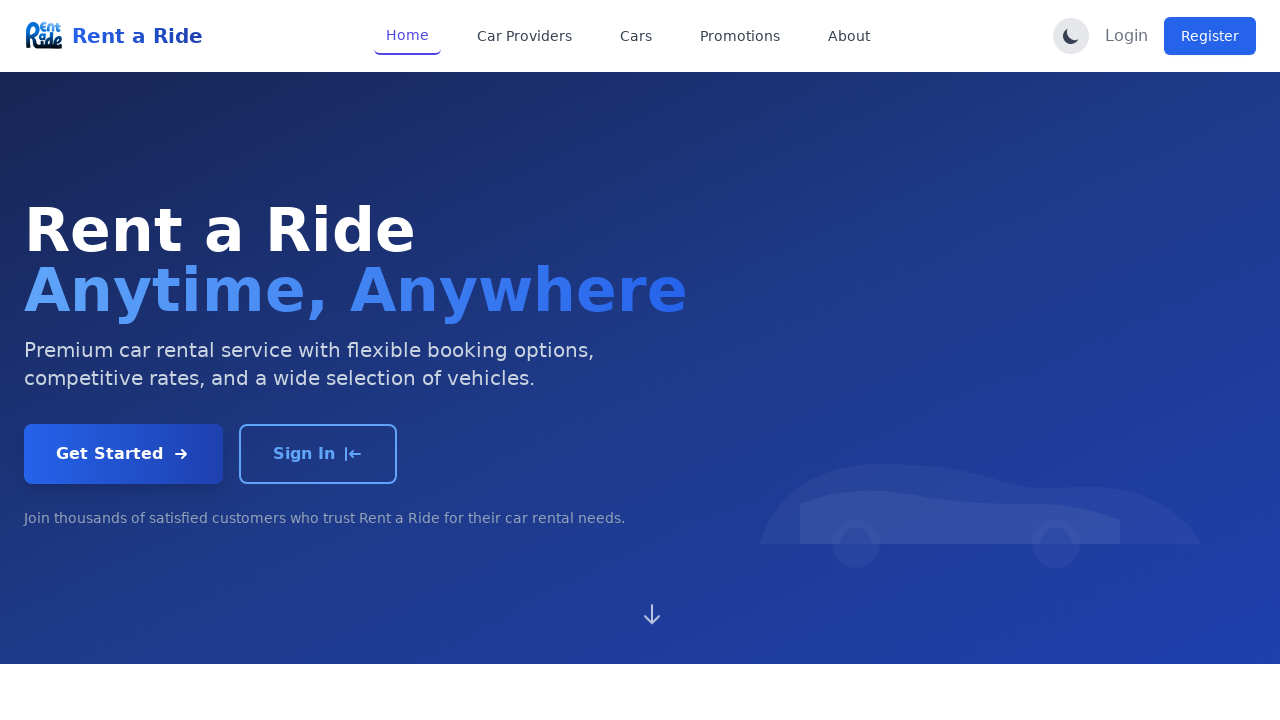

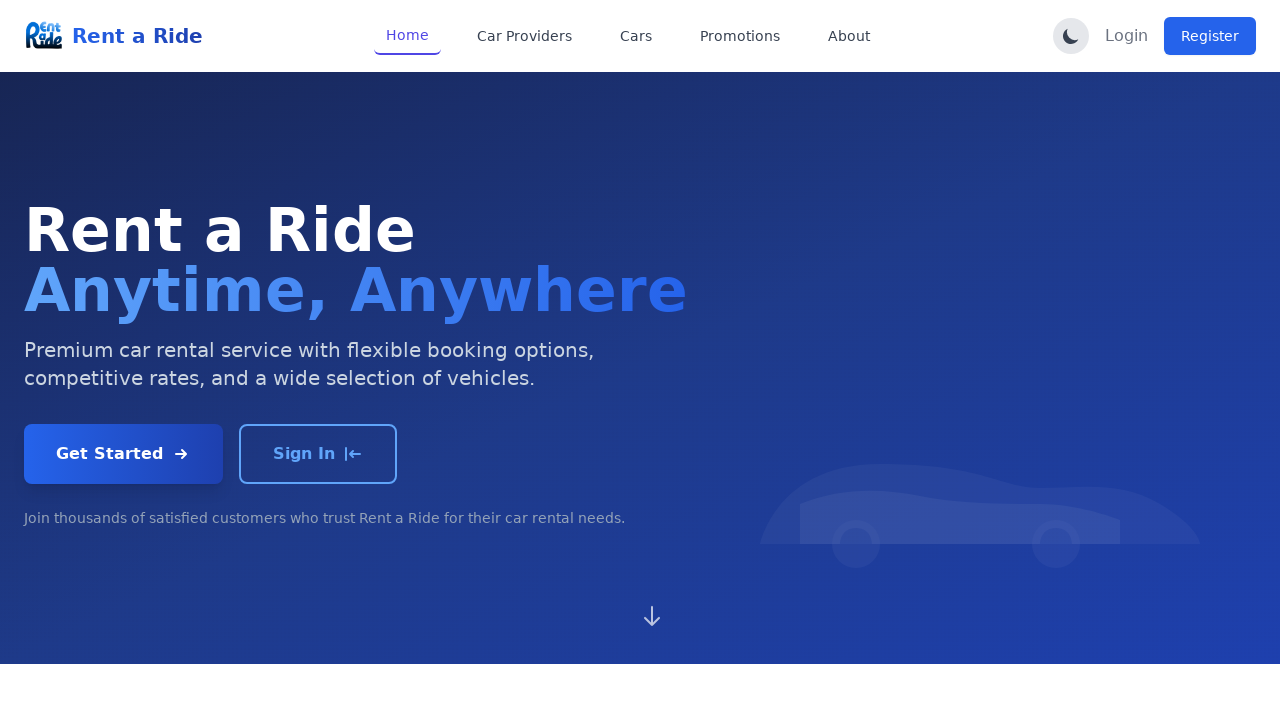